Tests multiple windows functionality by opening a new window from a link click and switching between the original and new window.

Starting URL: http://the-internet.herokuapp.com/

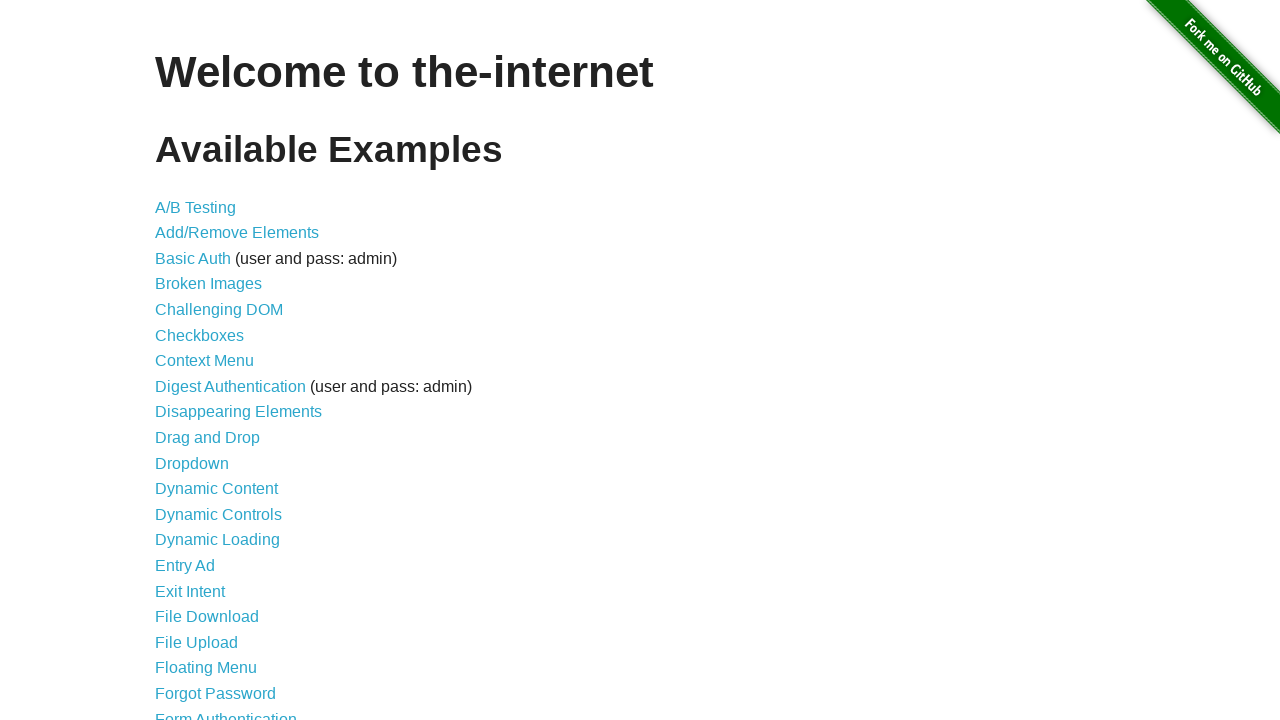

Clicked on Multiple Windows link at (218, 369) on a[href='/windows']
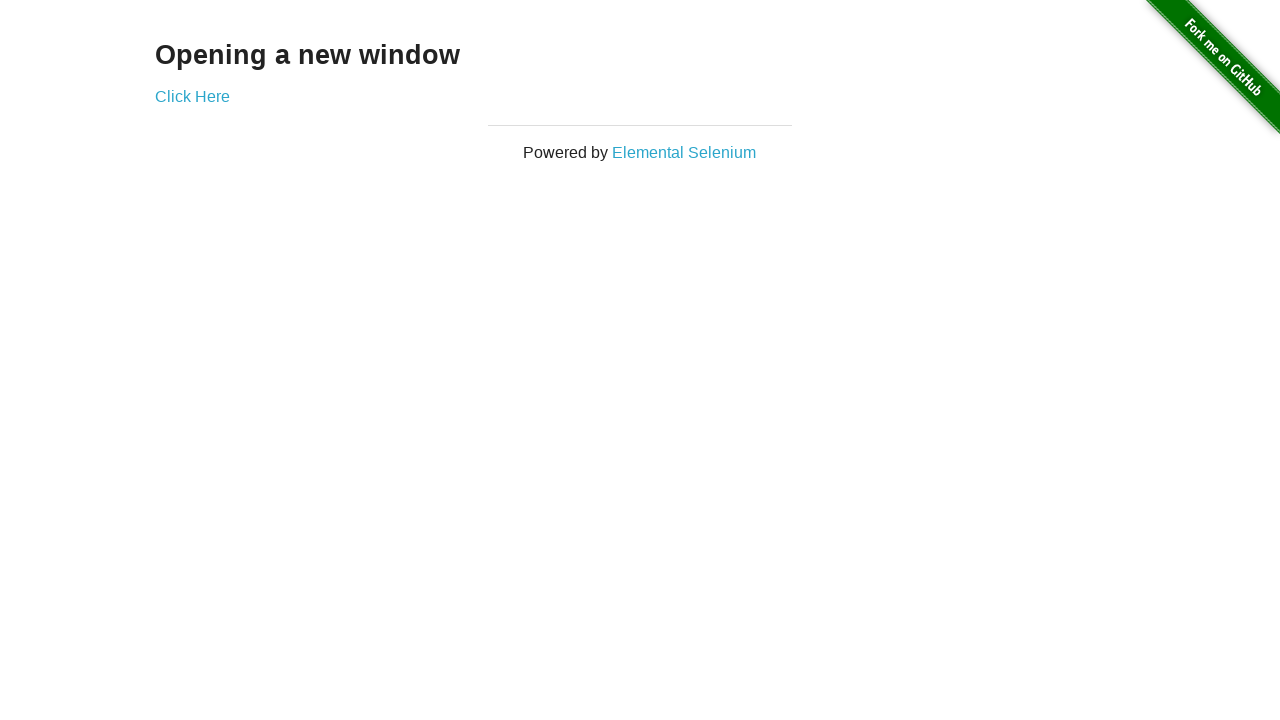

Multiple Windows page loaded with new window link visible
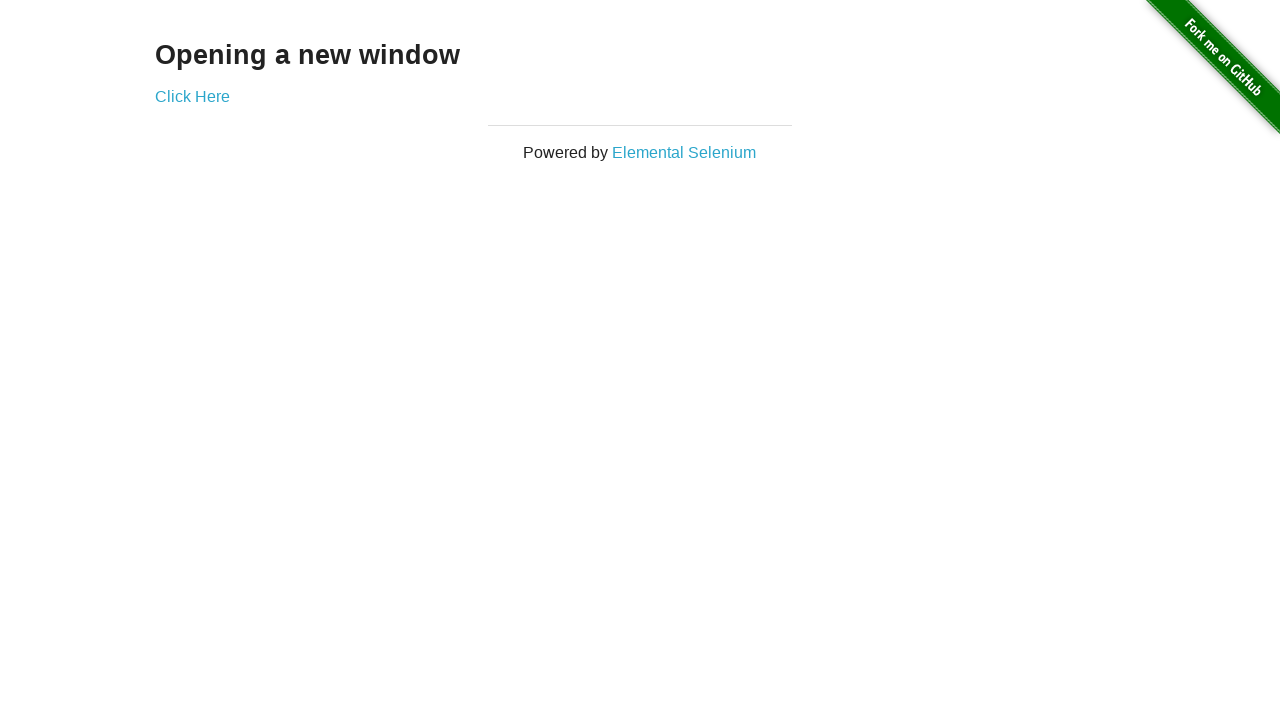

Clicked link to open new window at (192, 96) on a[href='/windows/new']
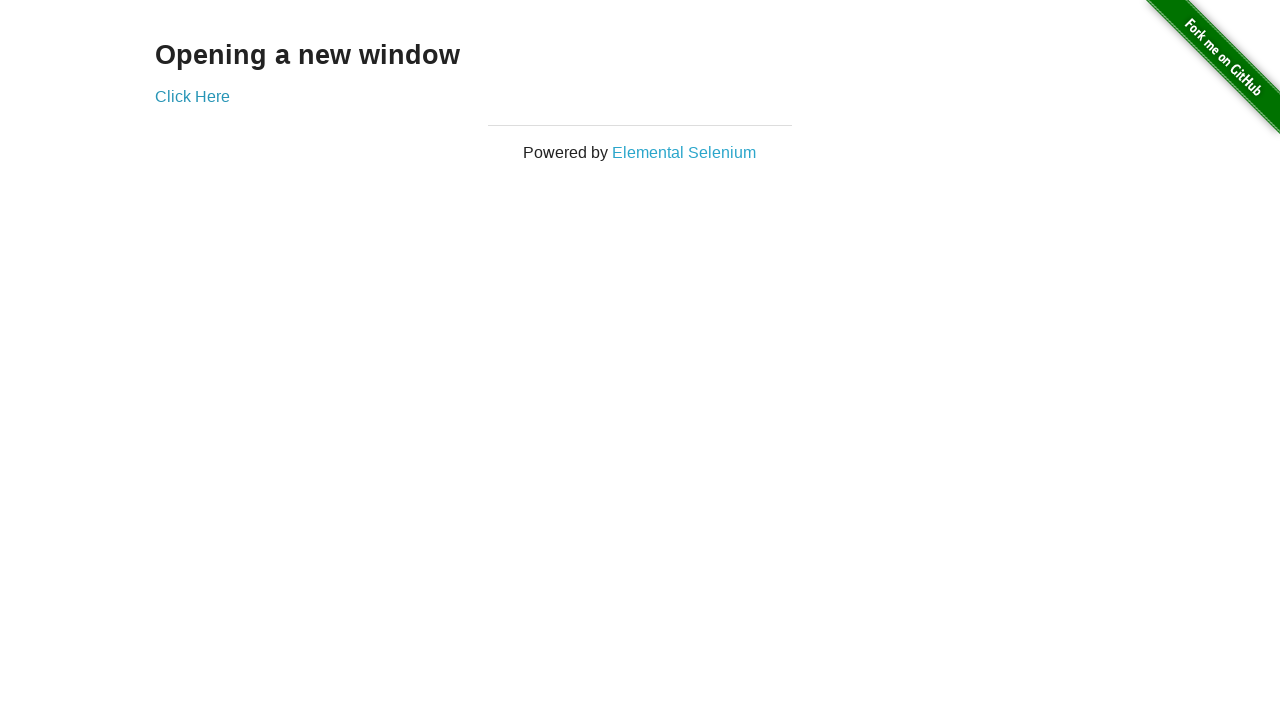

New window opened and loaded
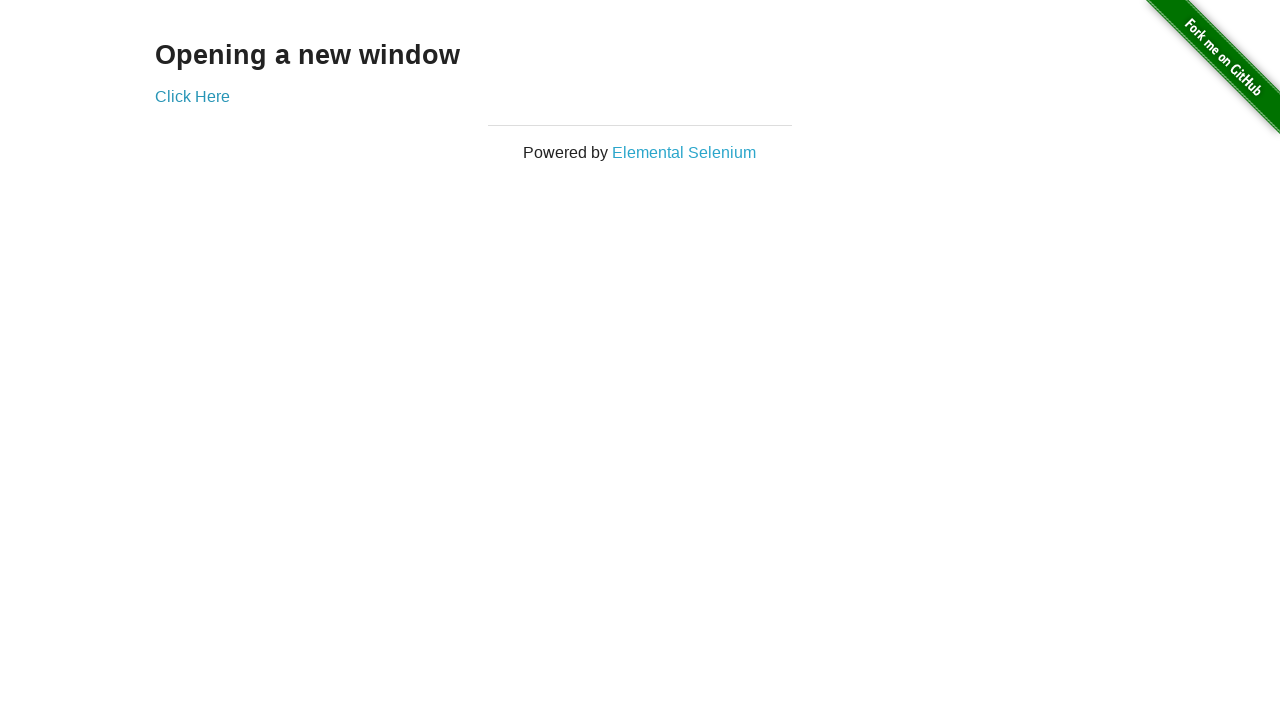

Verified new window title is 'New Window'
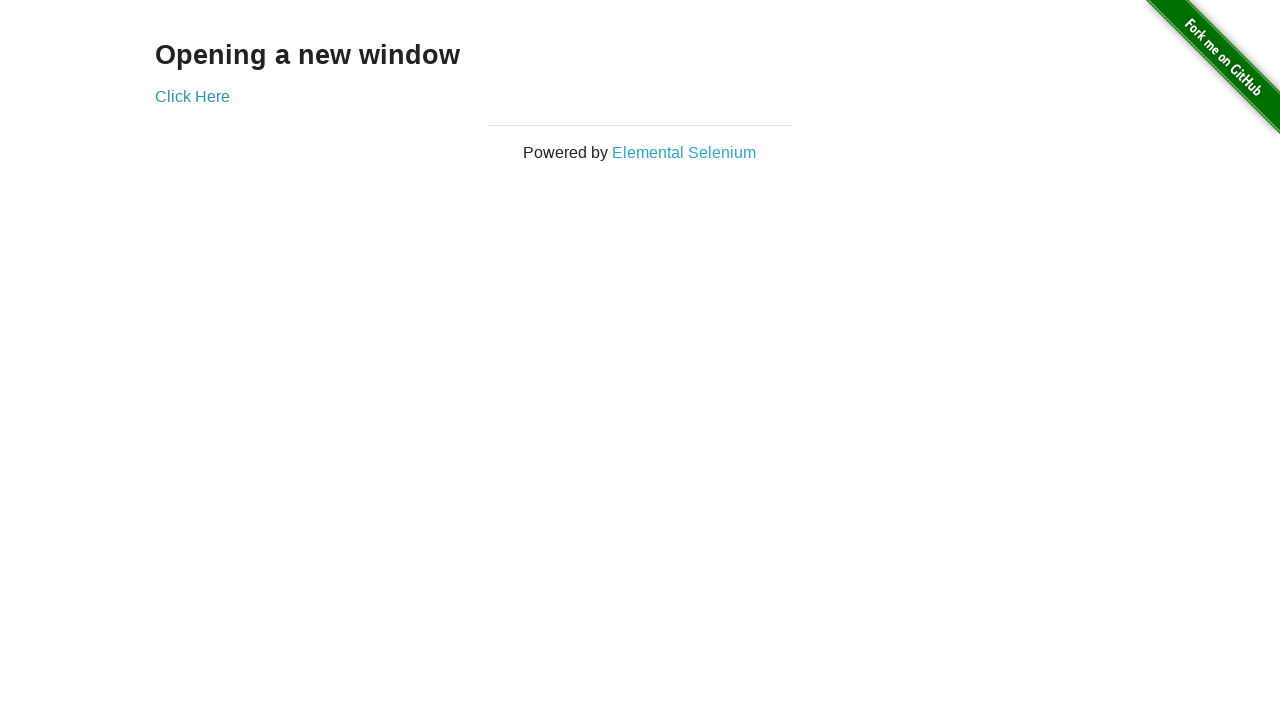

Verified original window title is 'The Internet'
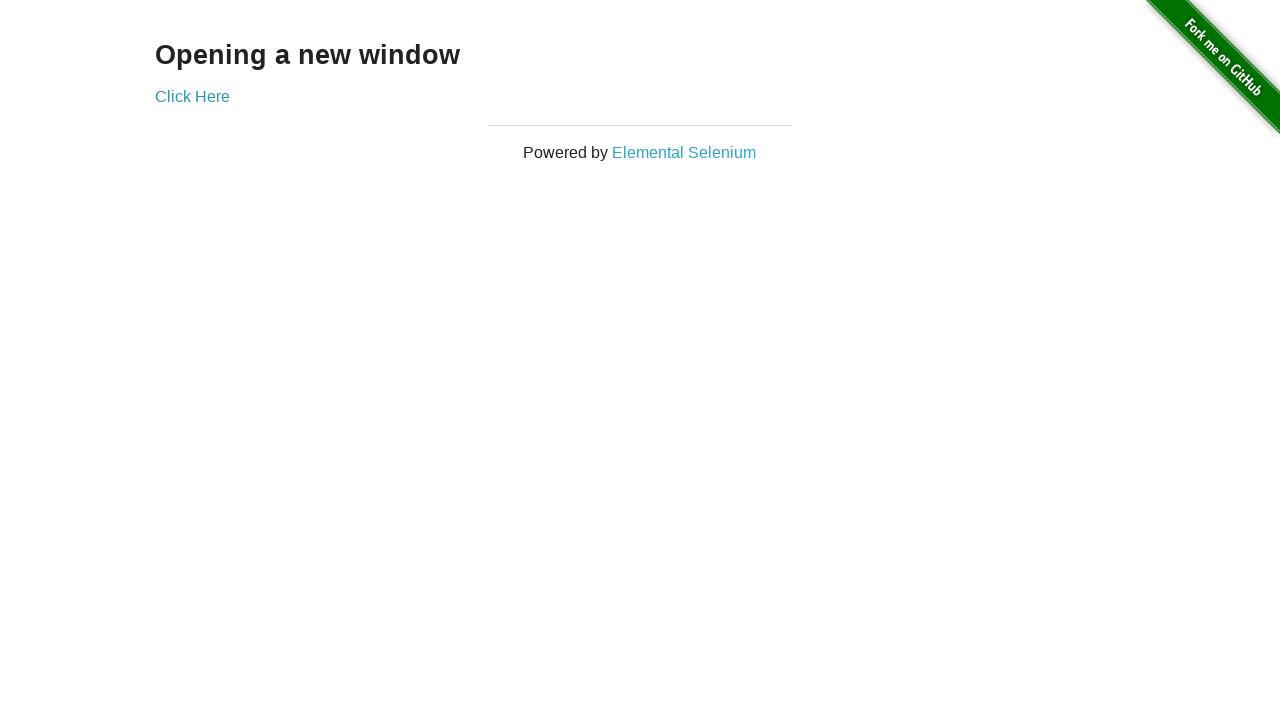

Closed the new window
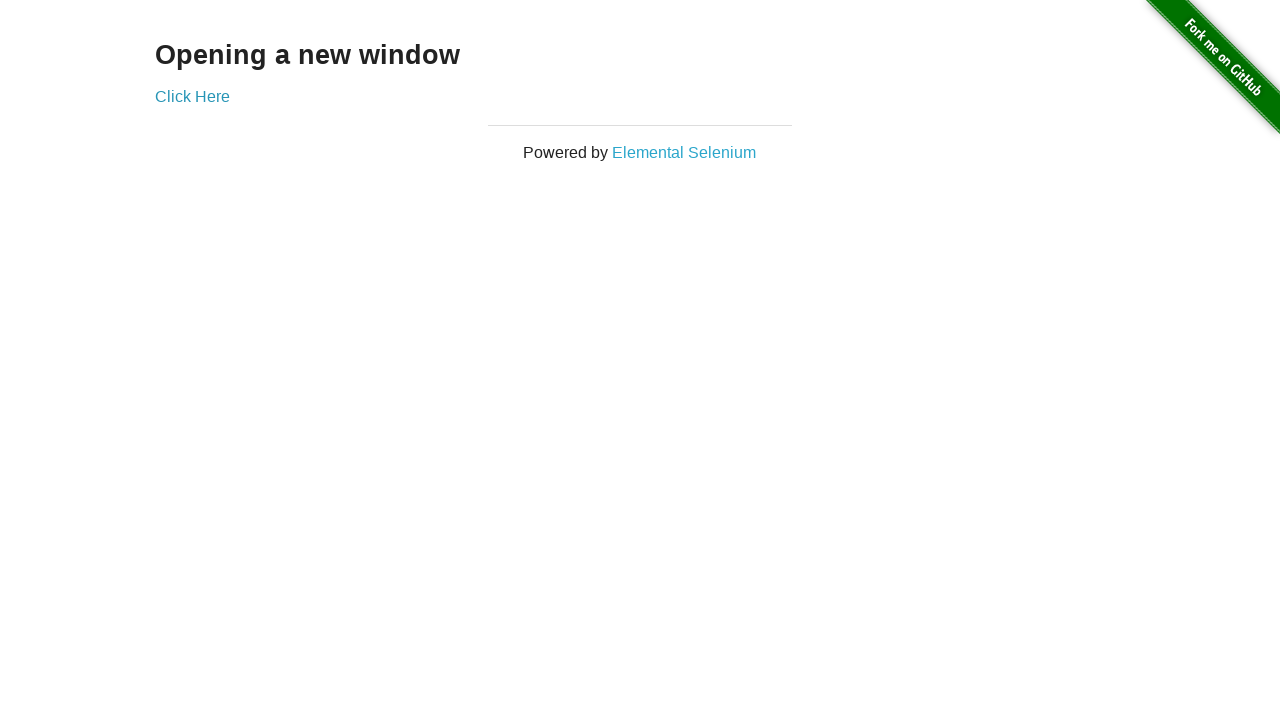

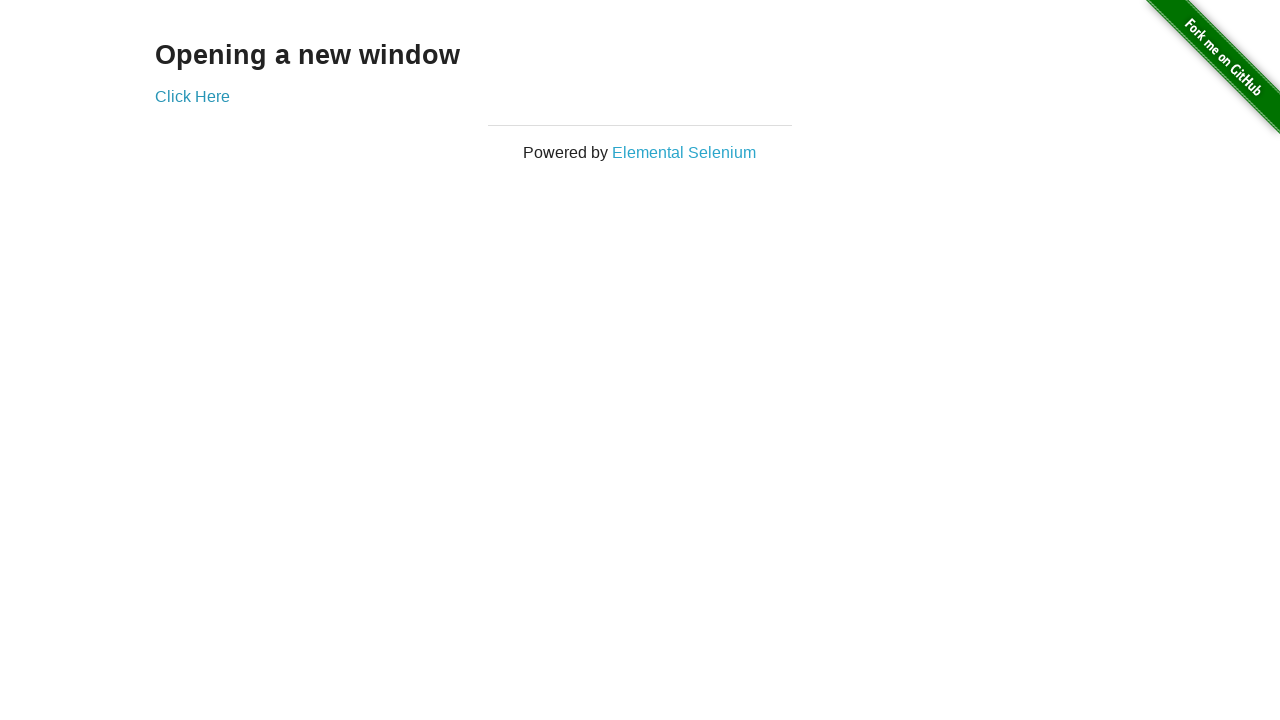